Tests jQuery UI drag and drop functionality by dragging an element from source to destination, then navigates to the Selectable page

Starting URL: https://jqueryui.com/droppable/

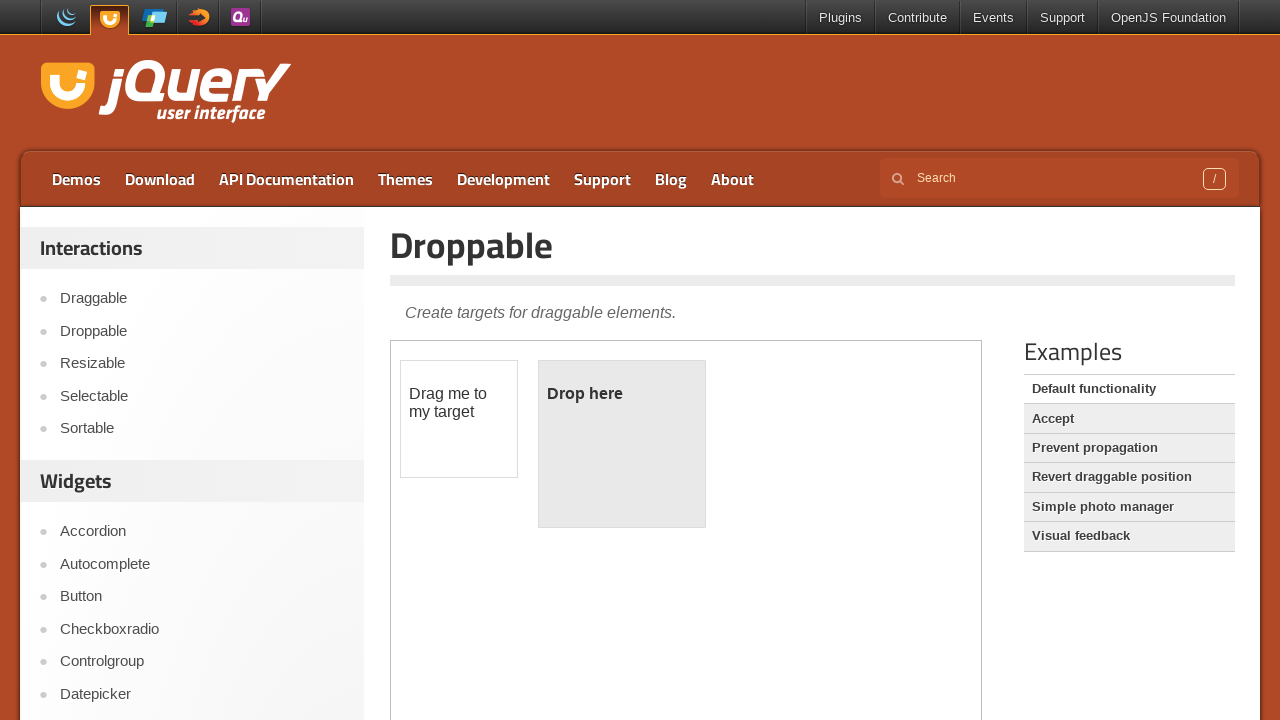

Located iframe containing drag and drop demo
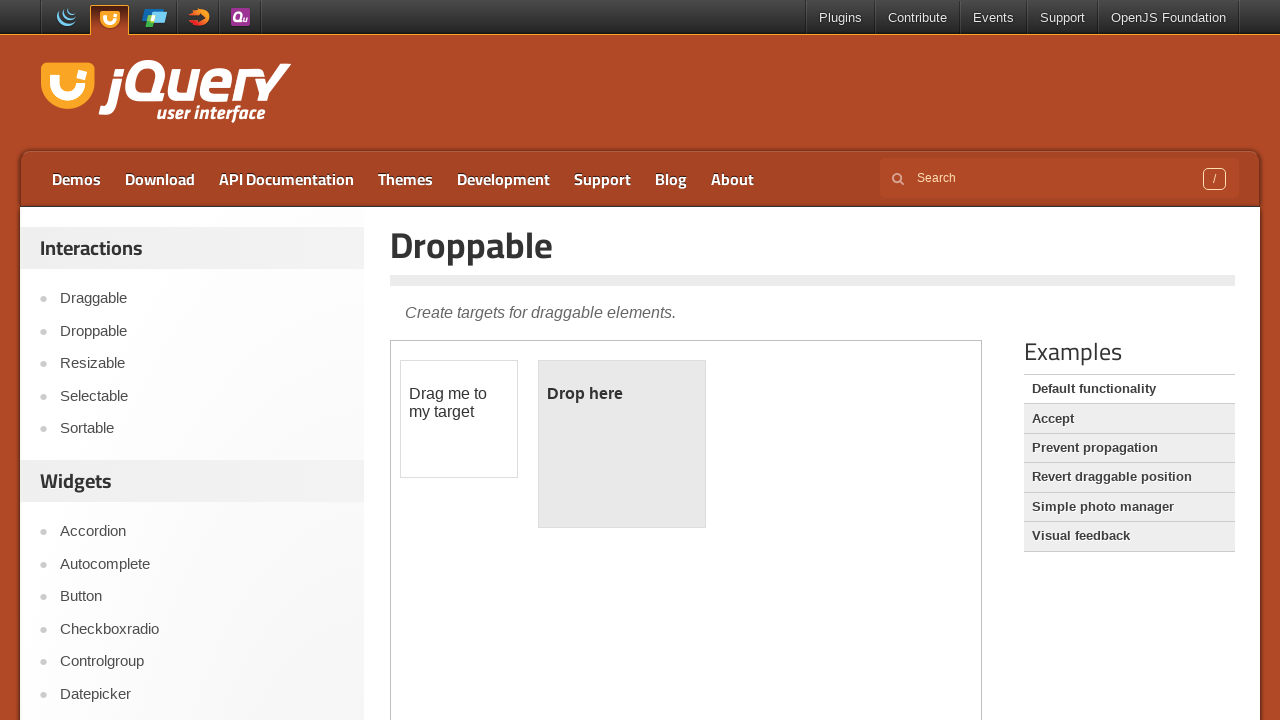

Located draggable element
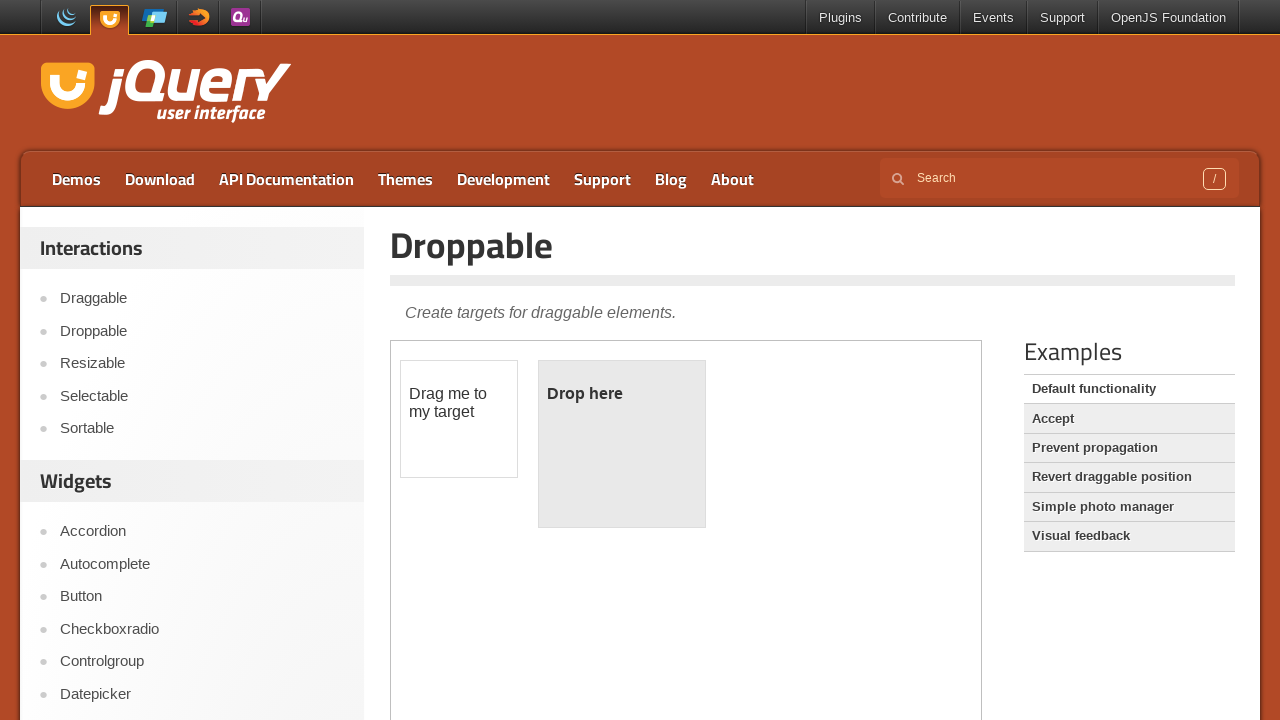

Located droppable target element
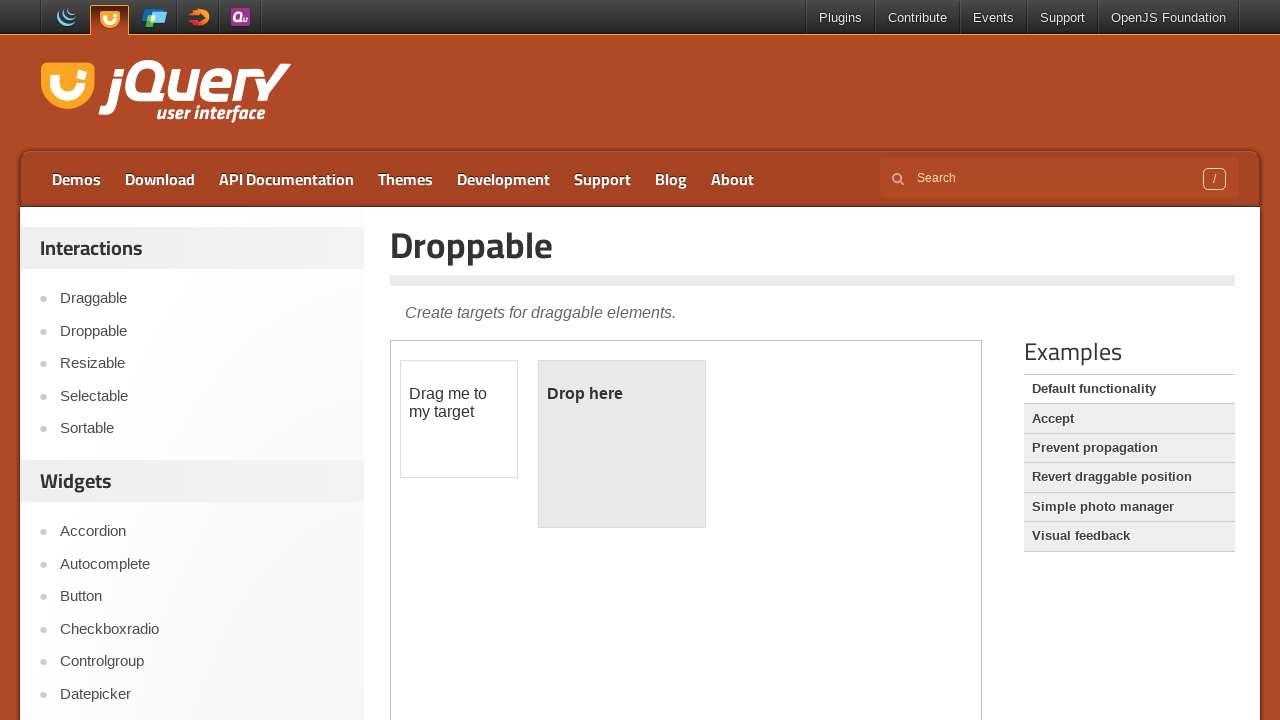

Dragged element from source to destination at (622, 444)
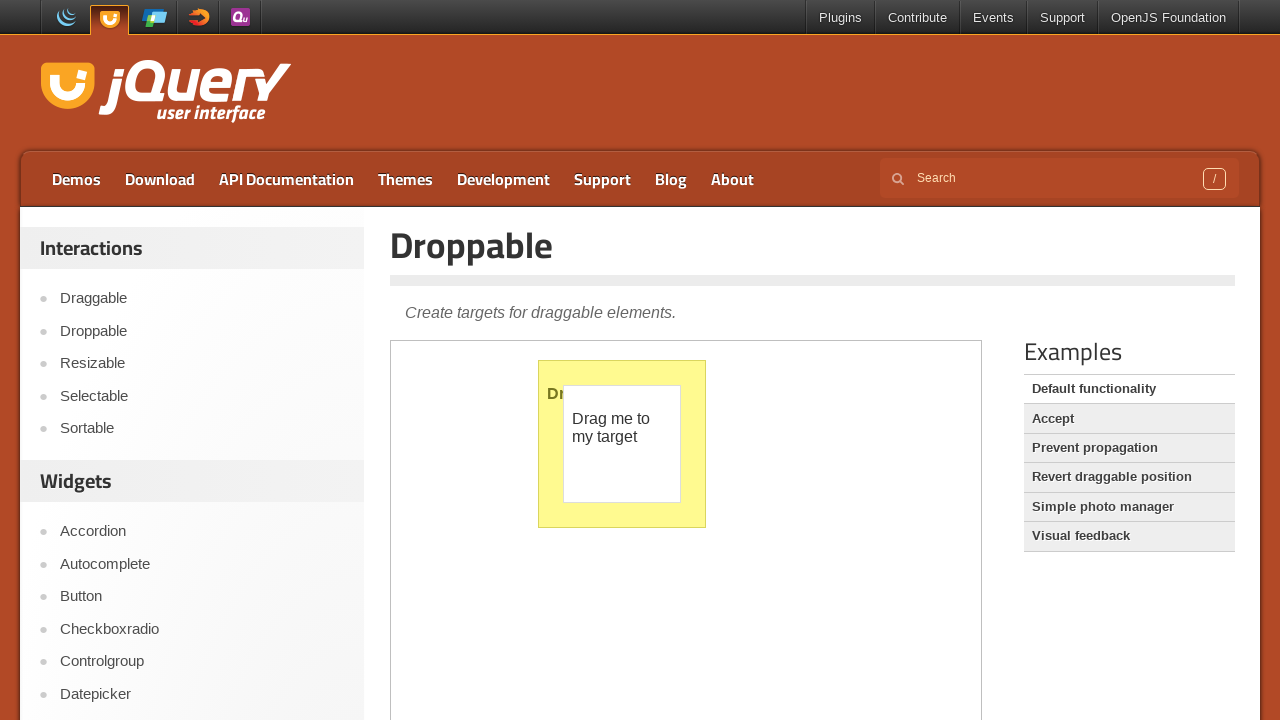

Clicked on Selectable link to navigate to next demo at (202, 396) on text=Selectable
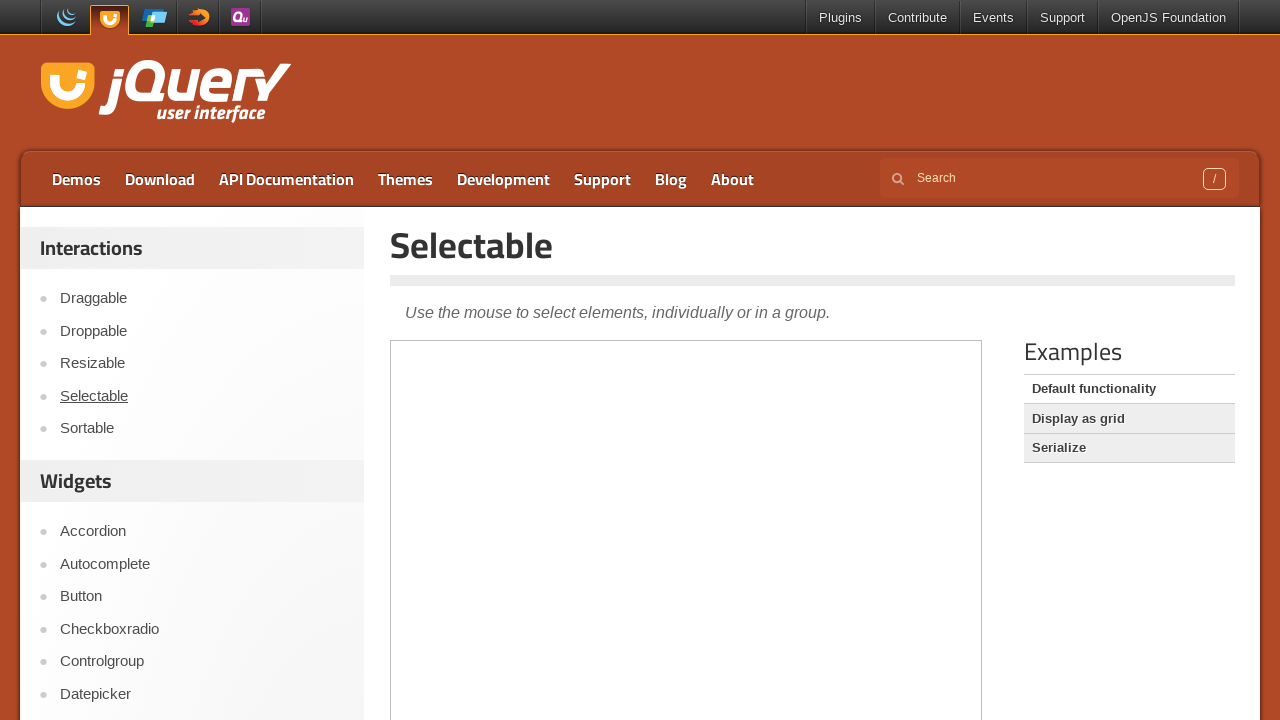

Navigation to Selectable page completed
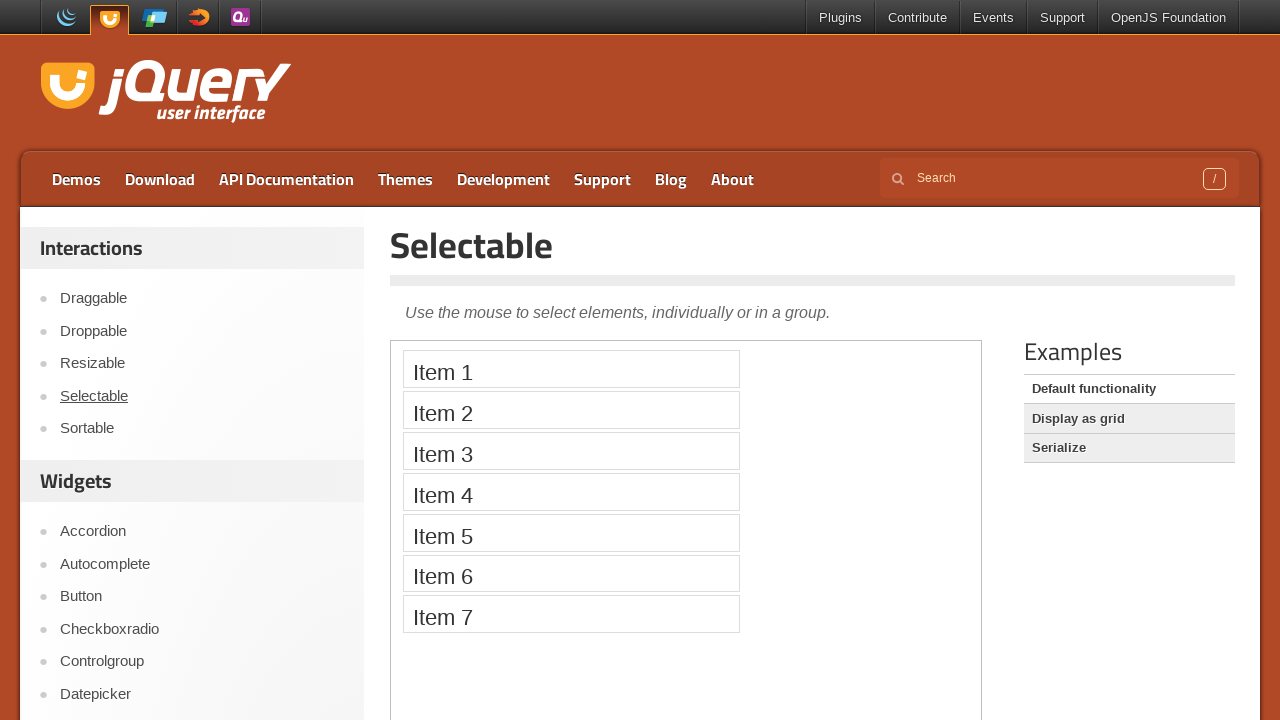

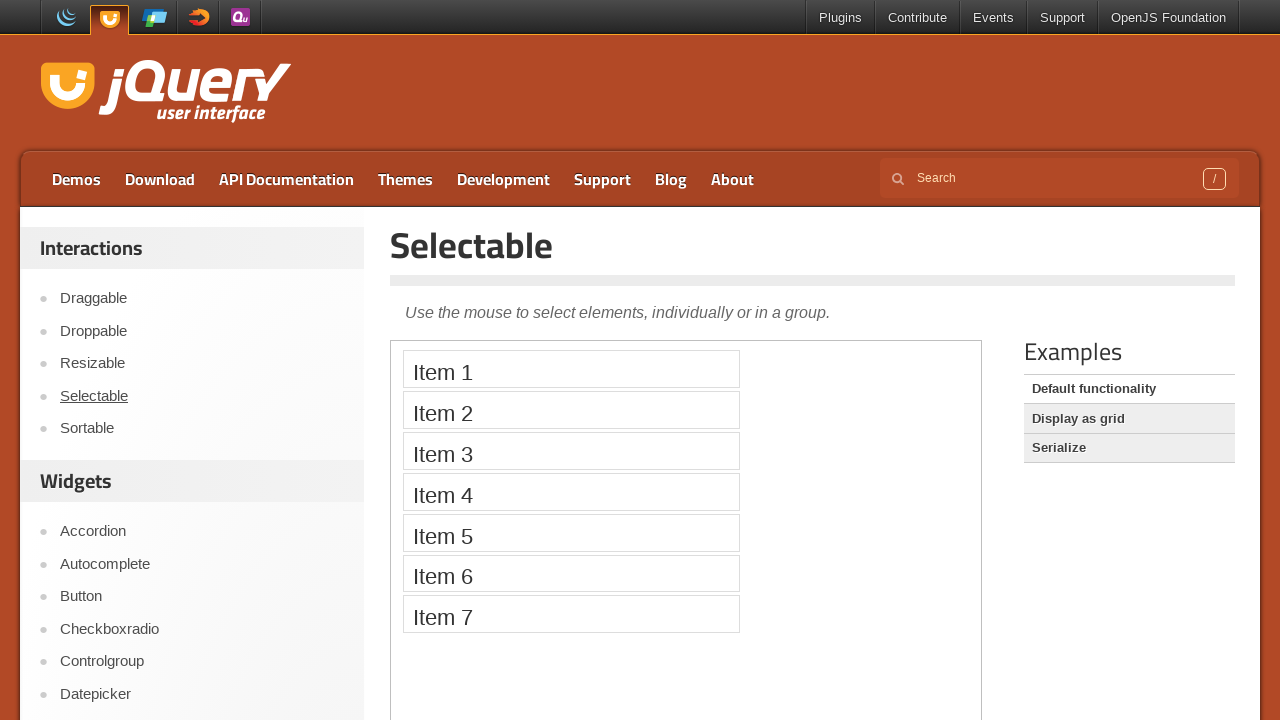